Tests form submission inside an iframe by entering first and last name, submitting the form, and validating the result message appears outside the iframe

Starting URL: https://techglobal-training.com/frontend/iframes

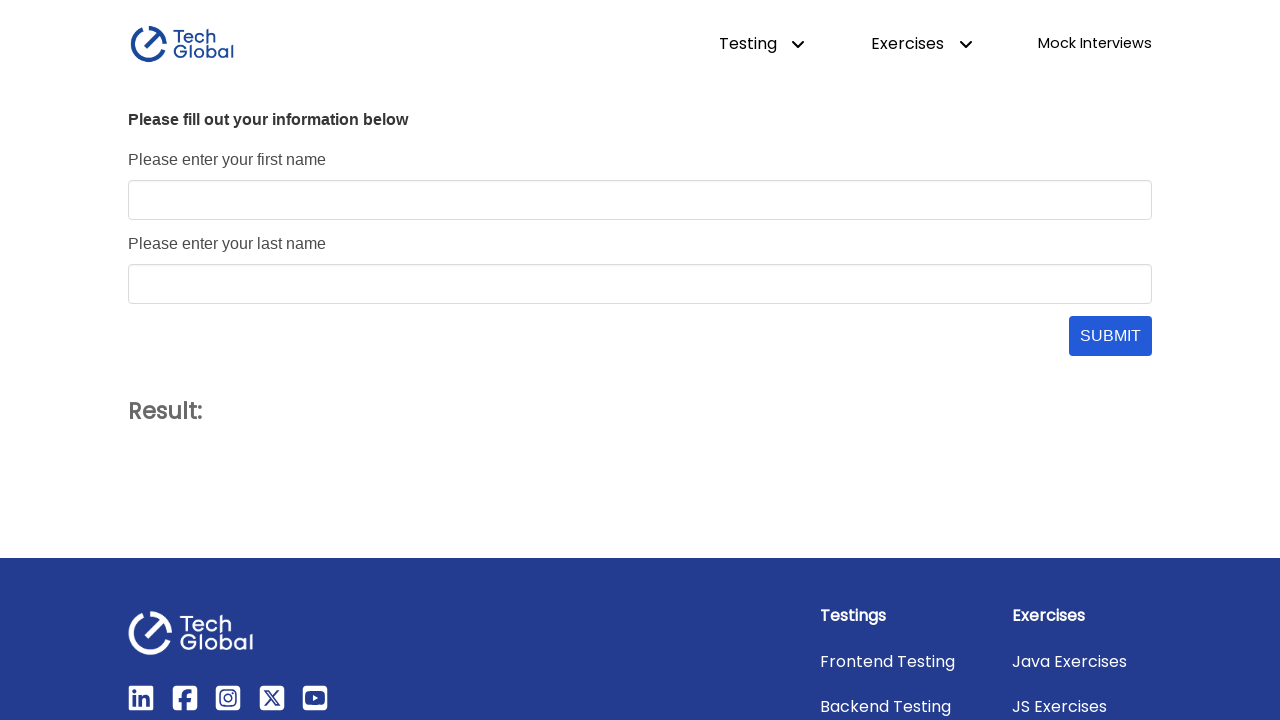

Located form iframe by name 'form_frame'
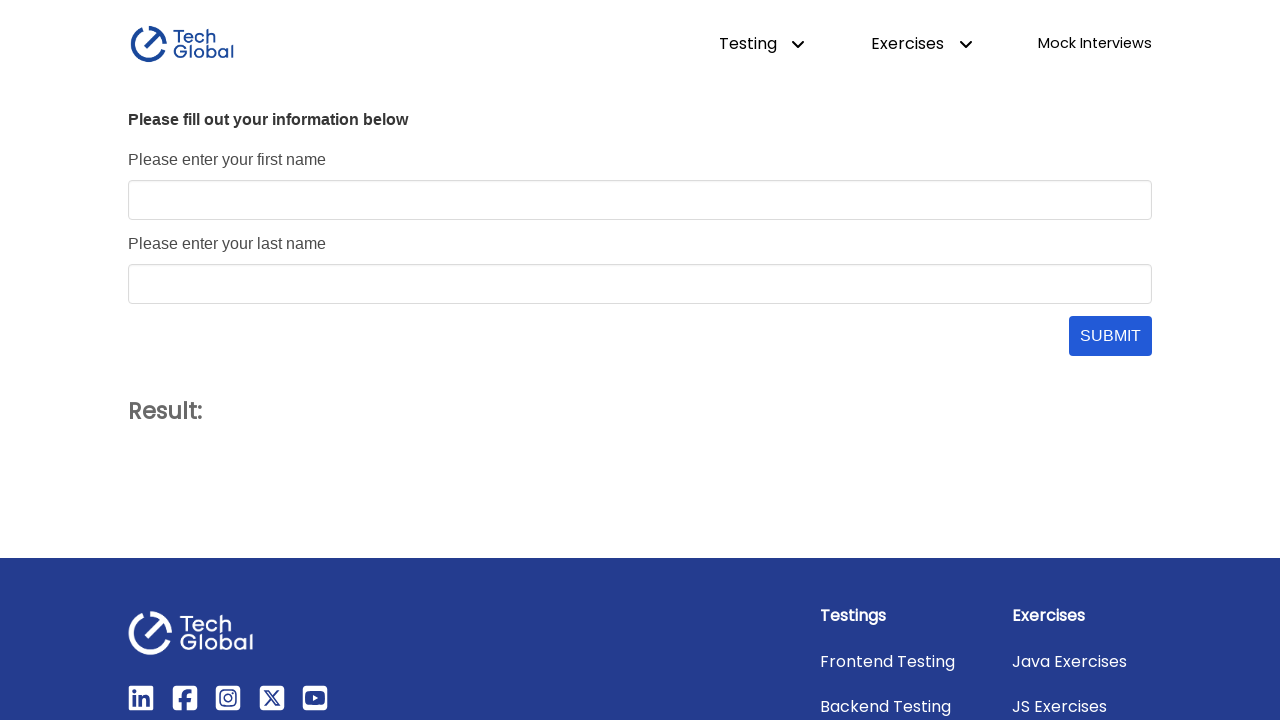

Entered 'John' in first name field on iframe[name='form_frame'] >> internal:control=enter-frame >> #first_name
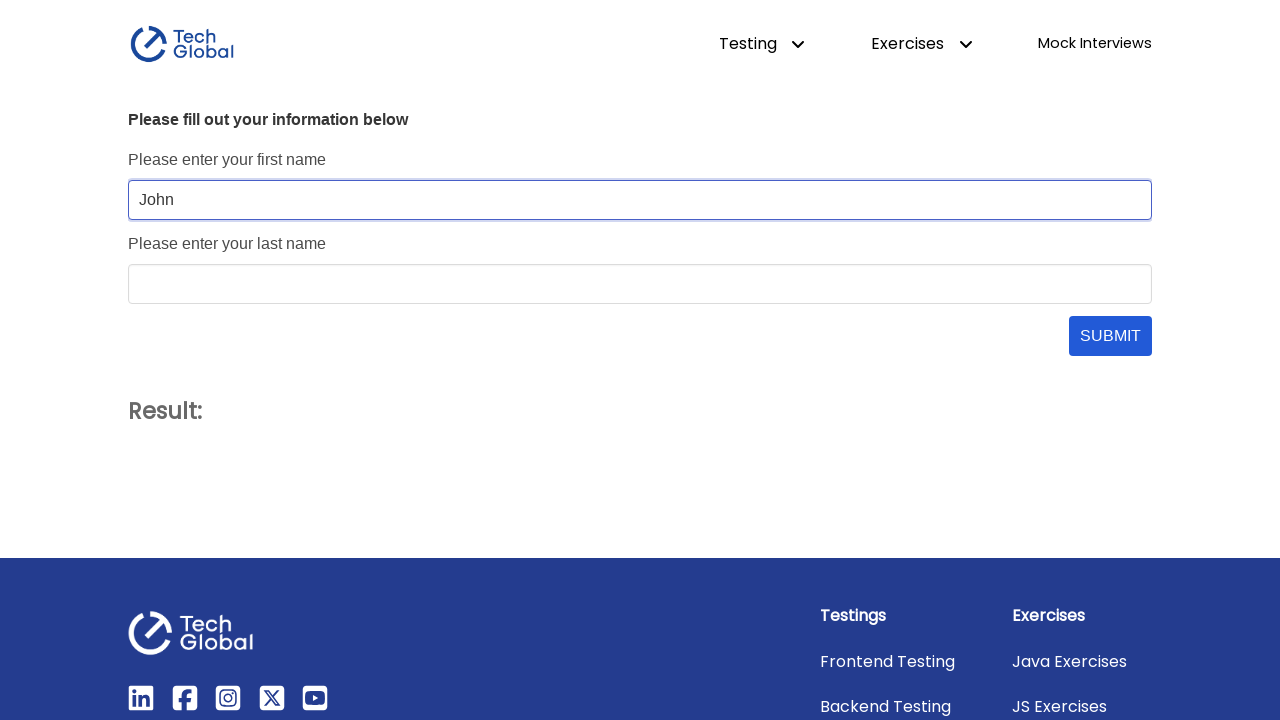

Entered 'Doe' in last name field on iframe[name='form_frame'] >> internal:control=enter-frame >> #last_name
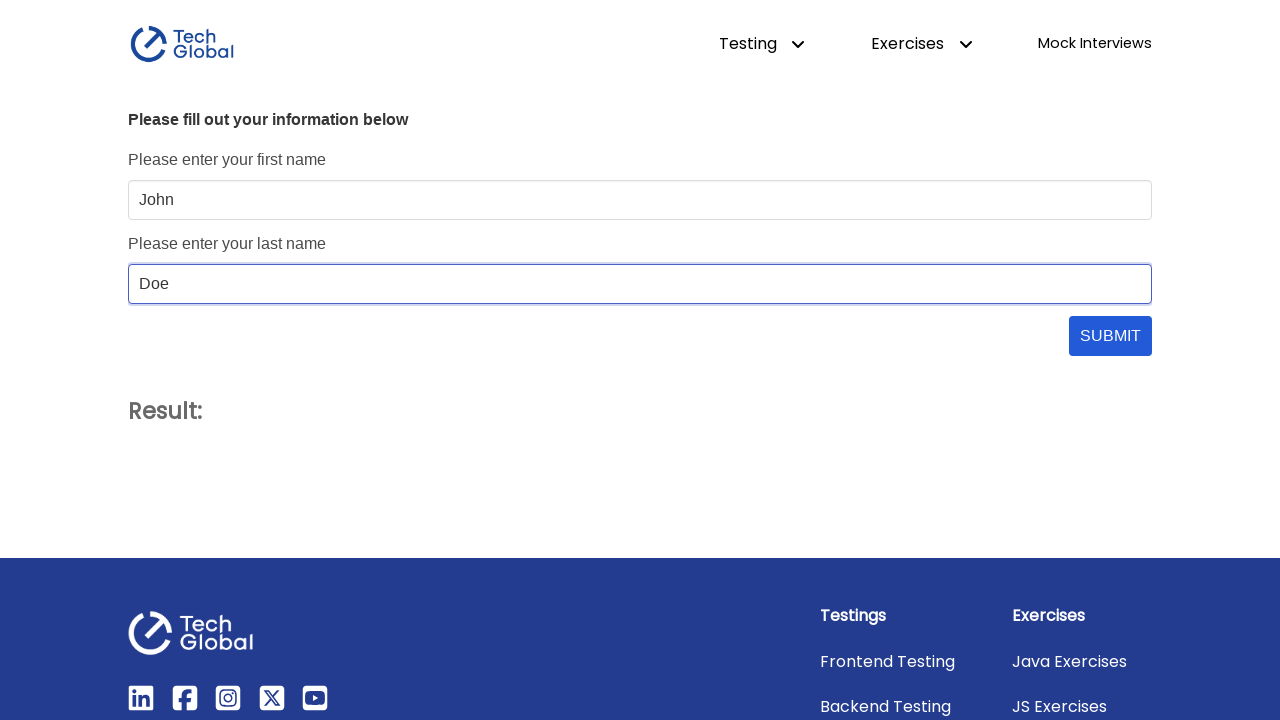

Clicked submit button to submit the form at (1110, 336) on iframe[name='form_frame'] >> internal:control=enter-frame >> #submit
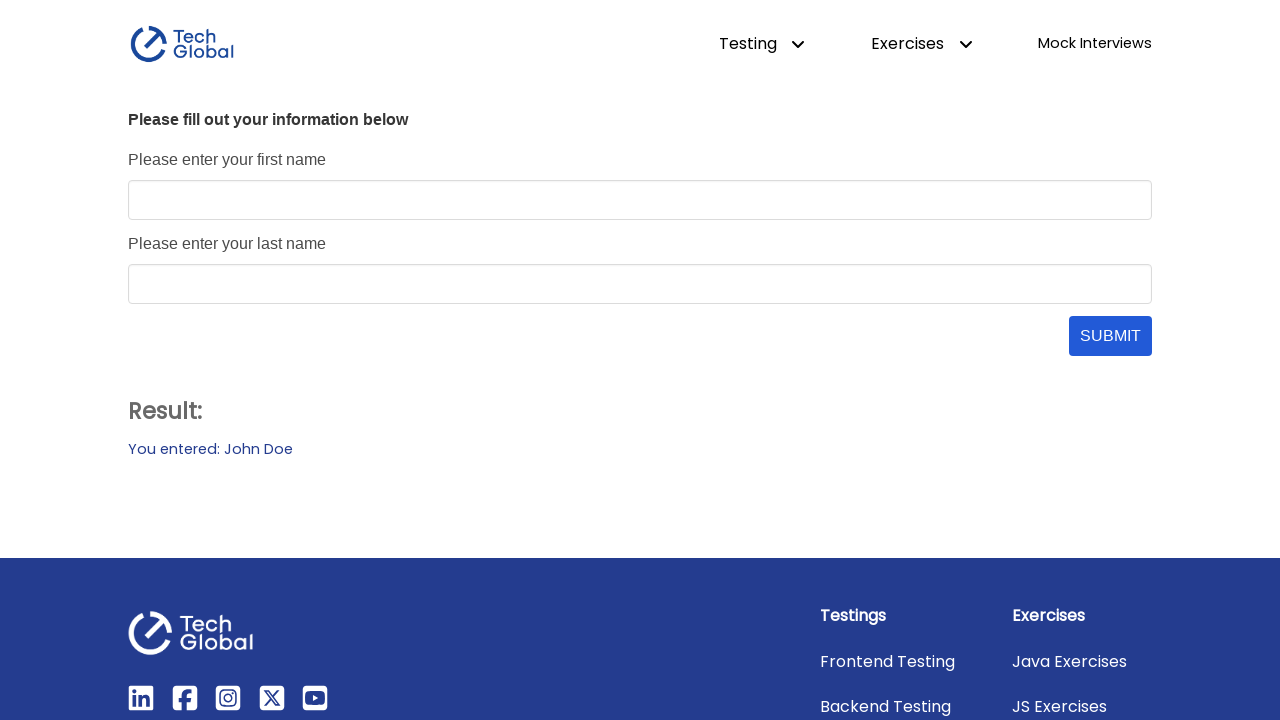

Result message became visible outside the iframe
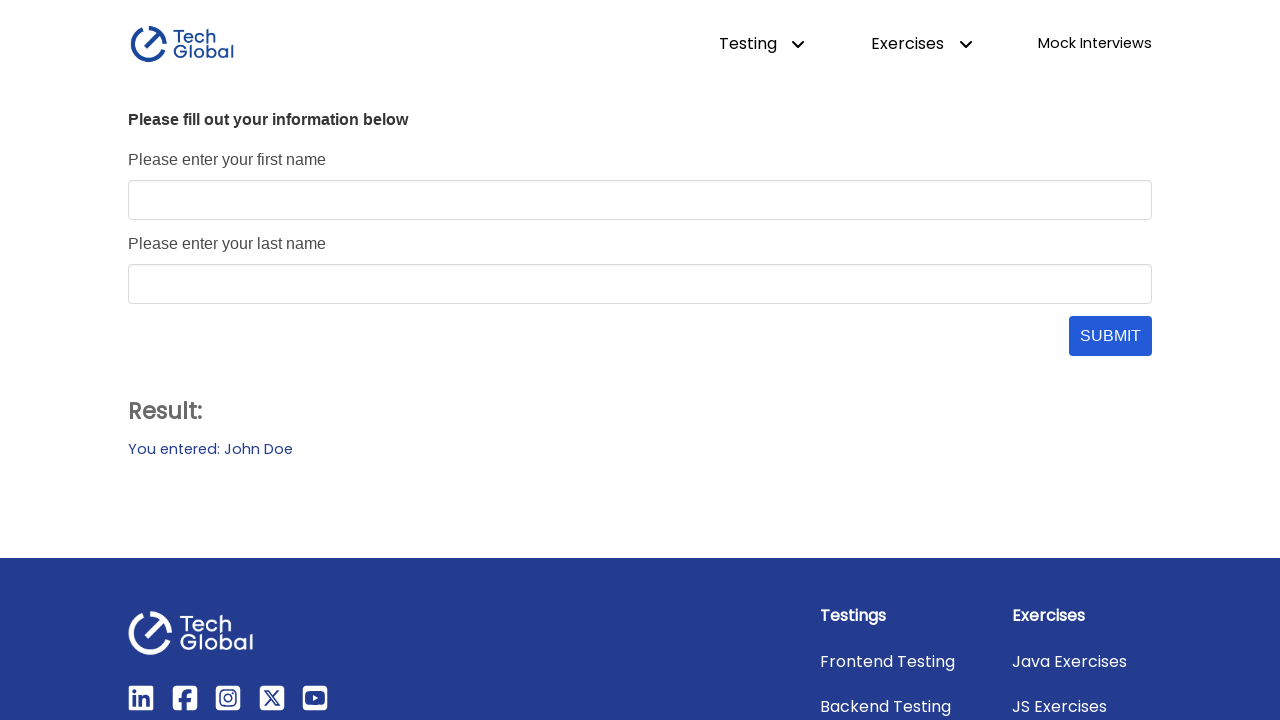

Verified result message displays 'You entered: John Doe'
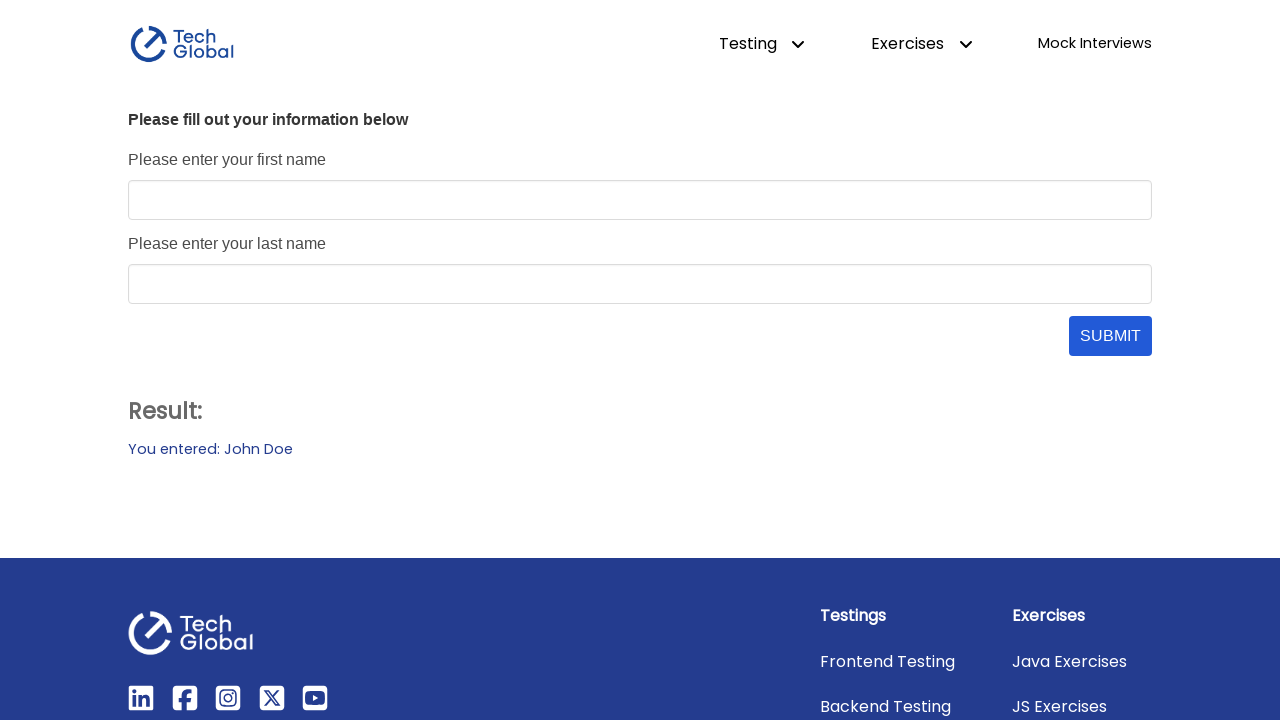

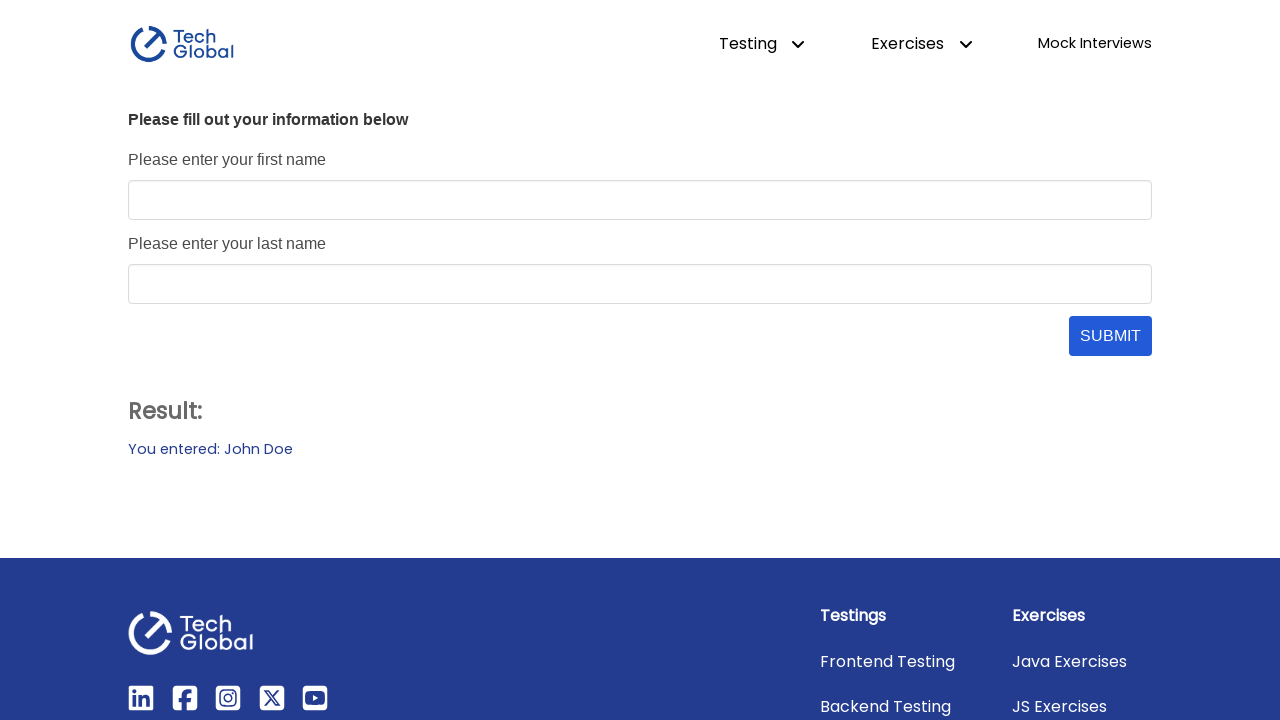